Tests radio button selection by clicking different radio button options

Starting URL: https://formy-project.herokuapp.com/radiobutton

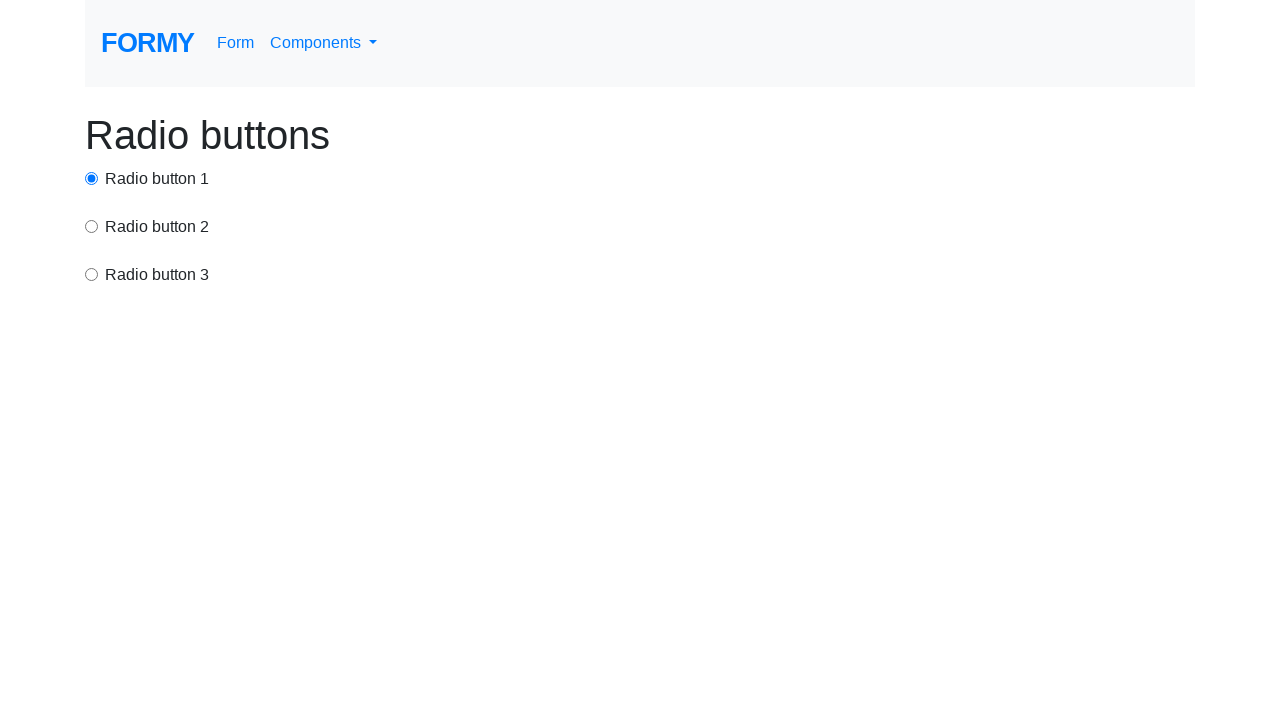

Clicked first radio button at (92, 178) on #radio-button-1
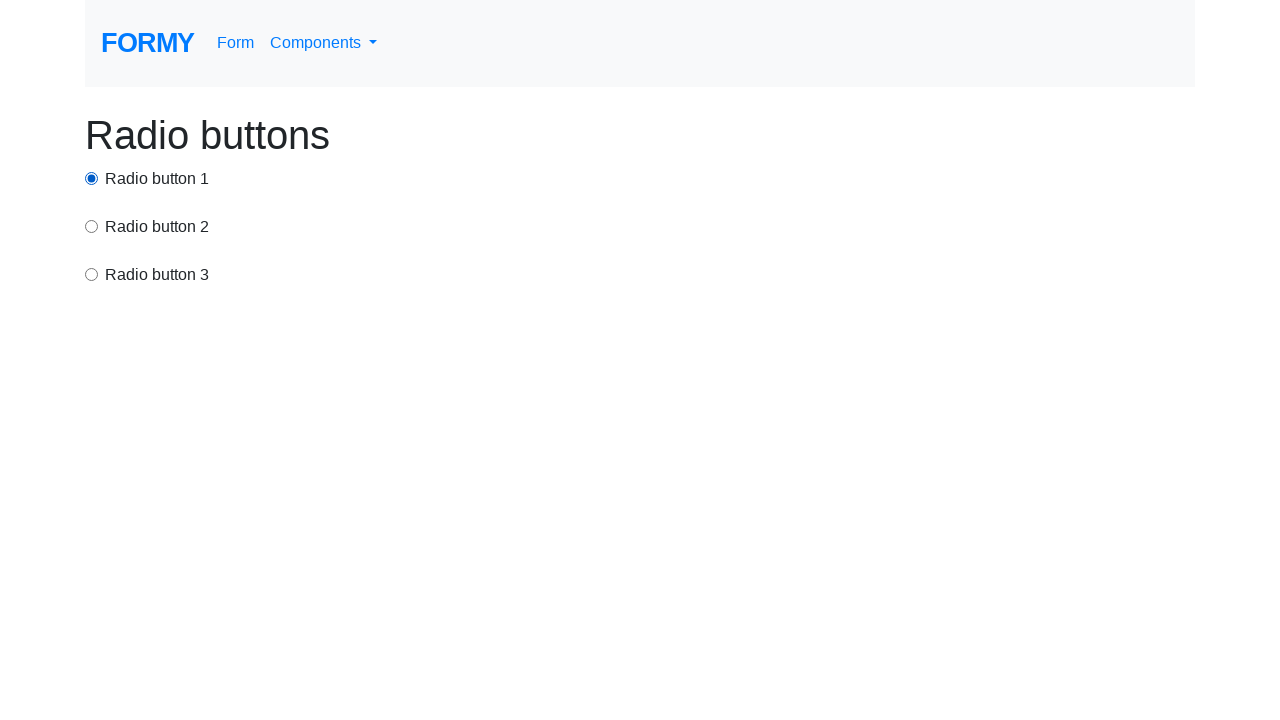

Clicked second radio button (option2) at (92, 226) on input[value='option2']
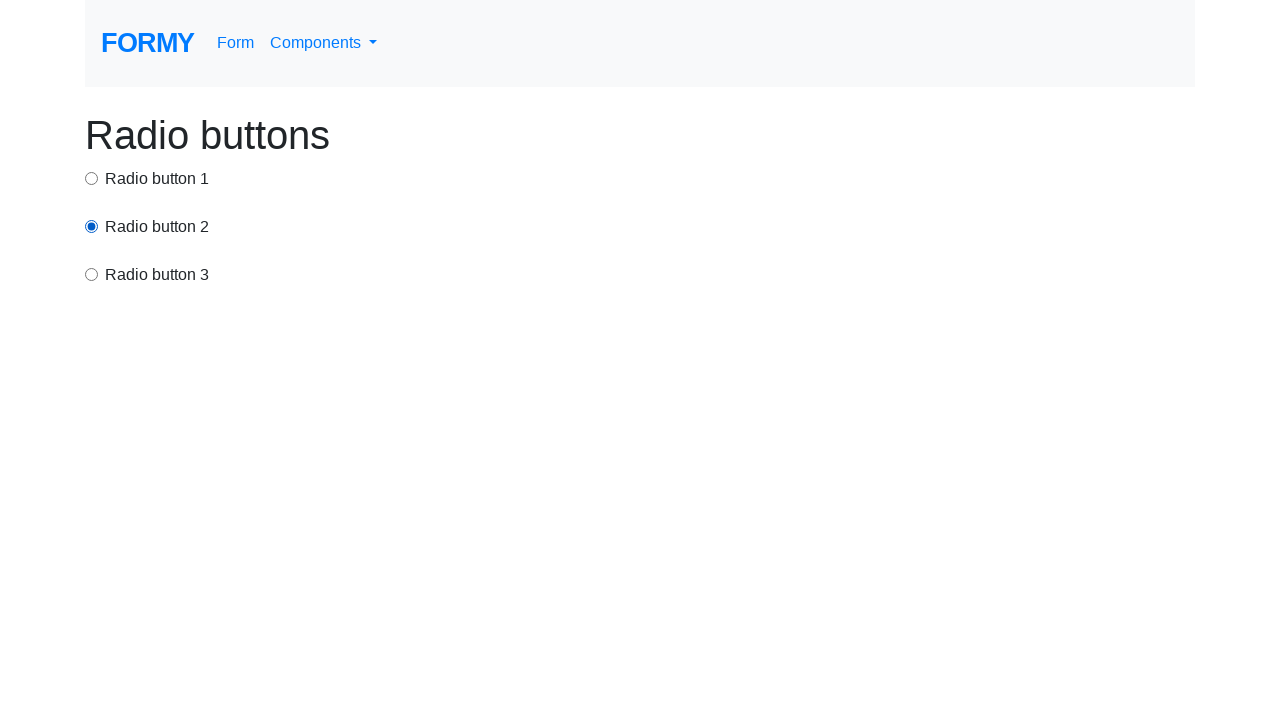

Clicked third radio button at (92, 274) on input[value$='3']
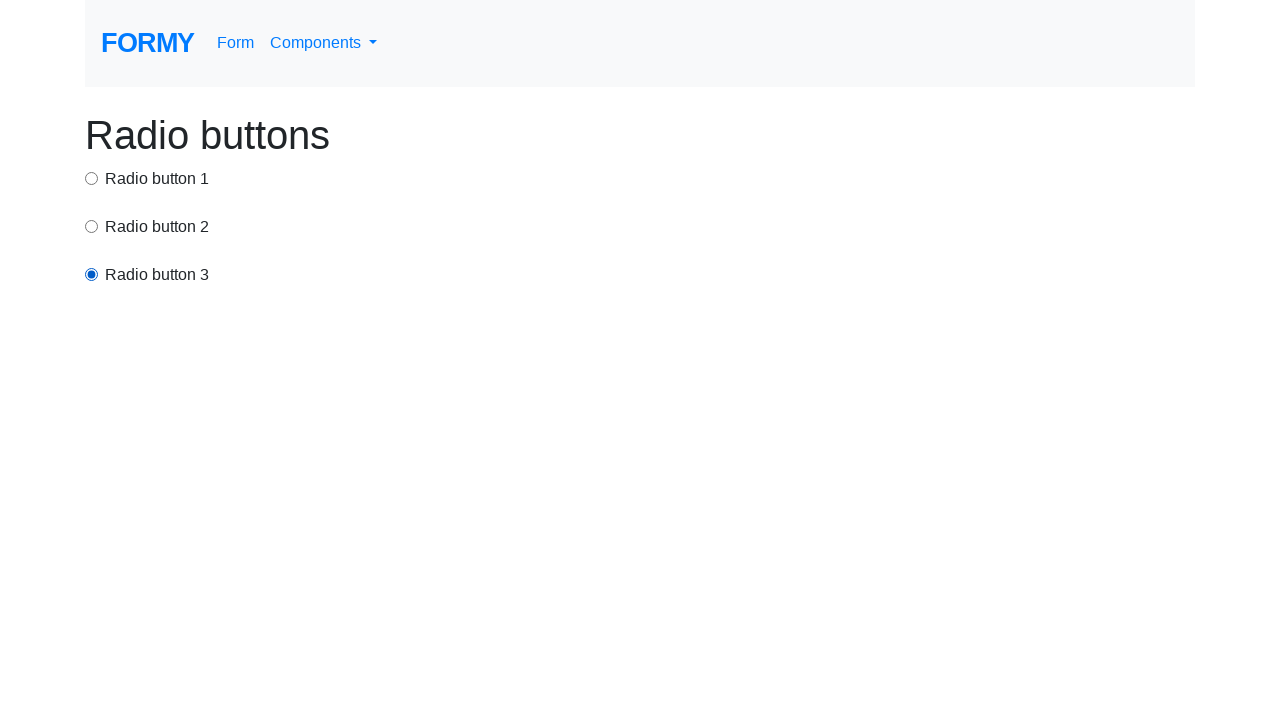

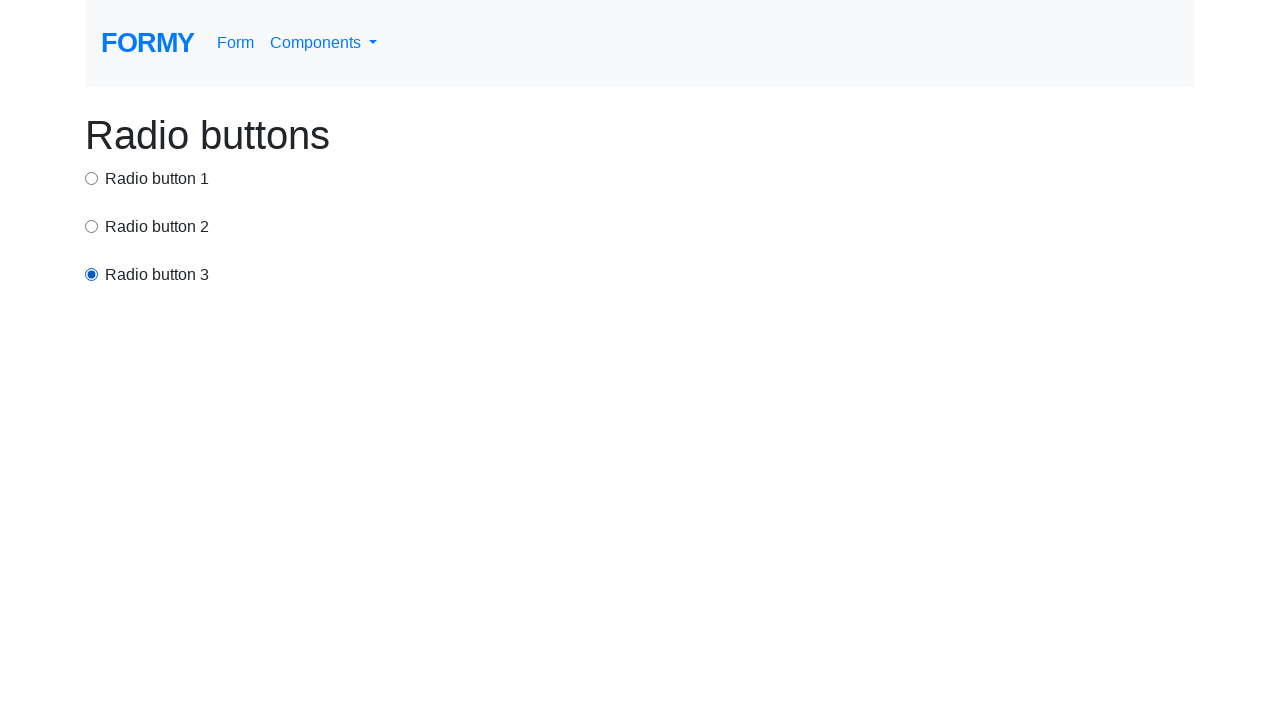